Tests a data types form by filling all fields (leaving zip code empty) and submitting, then verifying that the zip code field is highlighted red while all other fields are highlighted green.

Starting URL: https://bonigarcia.dev/selenium-webdriver-java/data-types.html

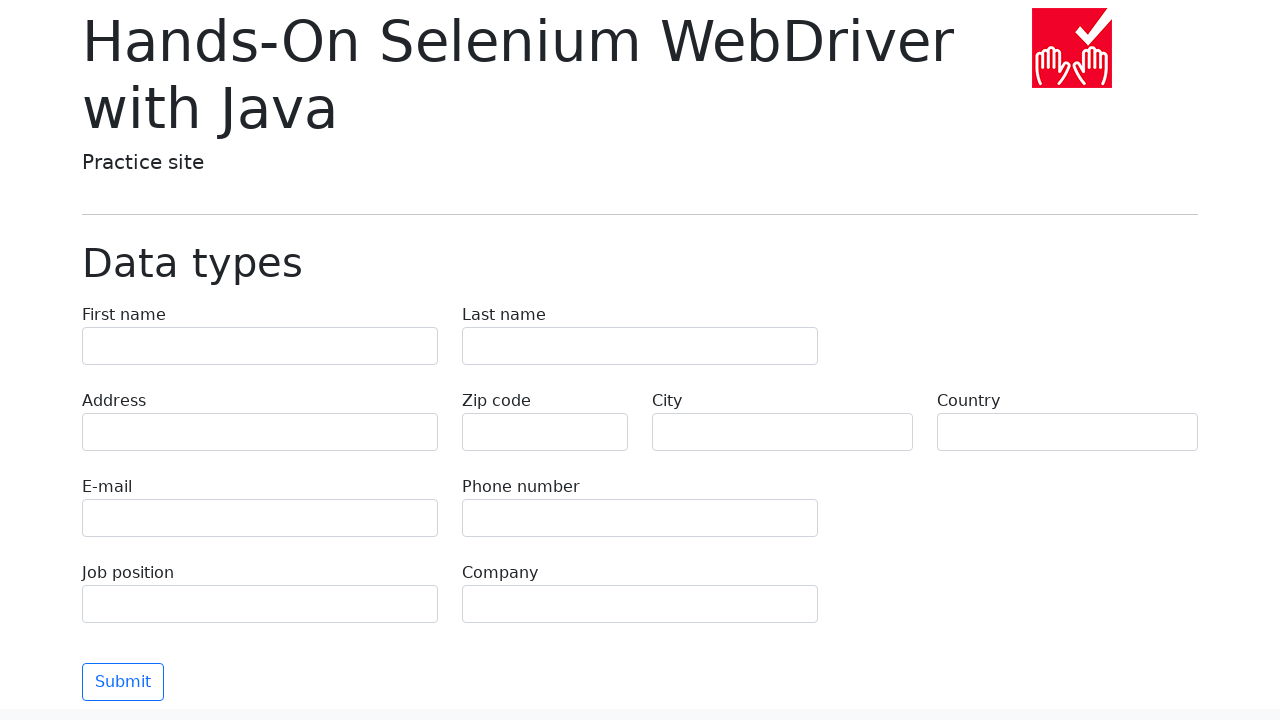

Navigated to data types form page
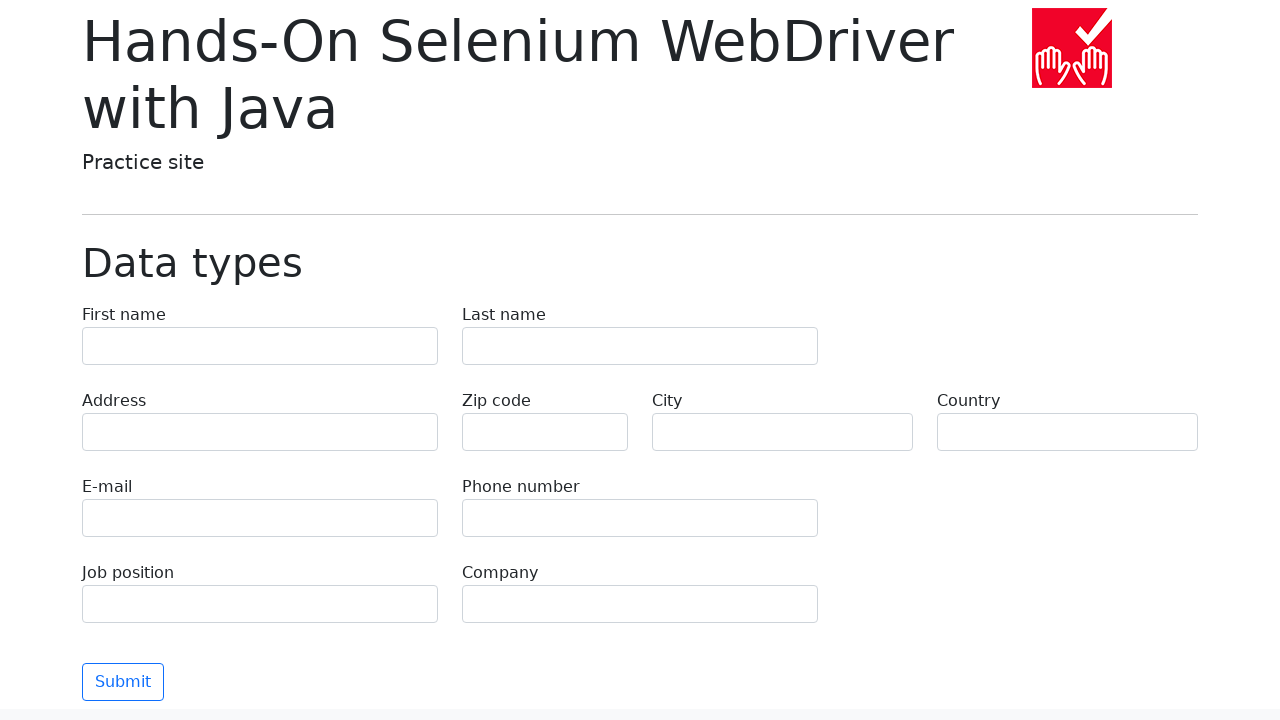

Filled first name field with 'Иван' on input[name="first-name"]
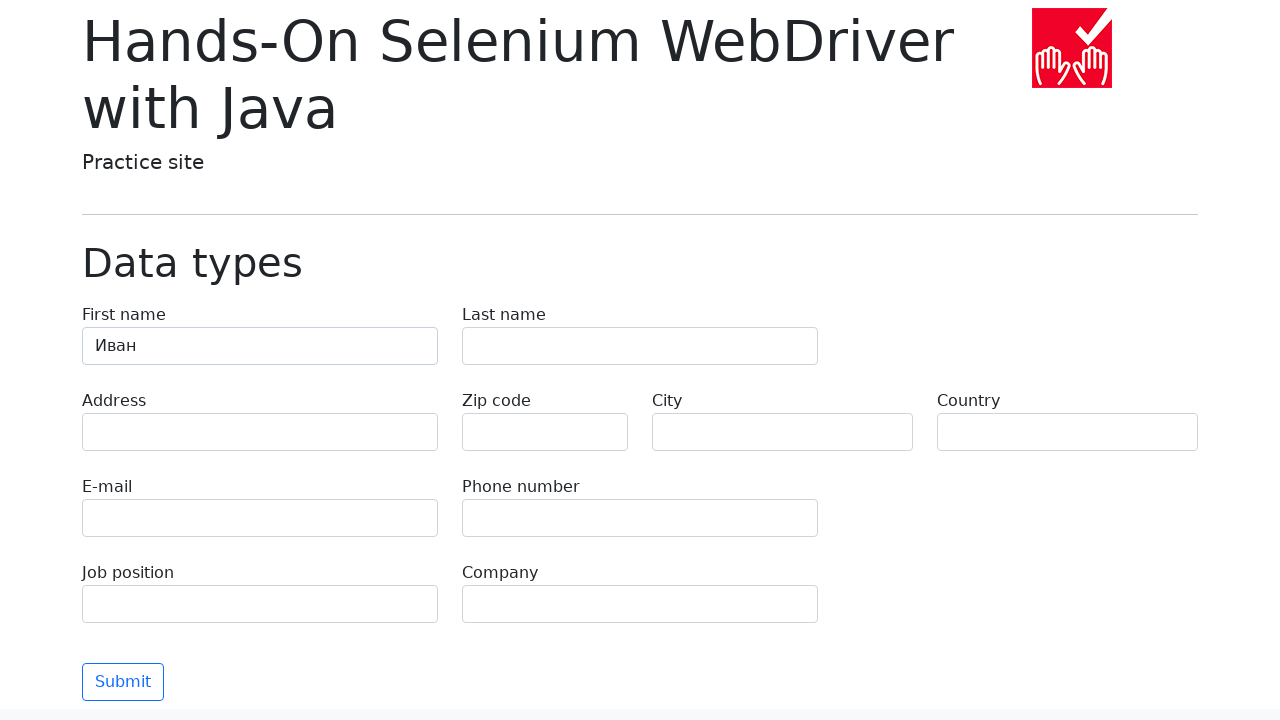

Filled last name field with 'Петров' on input[name="last-name"]
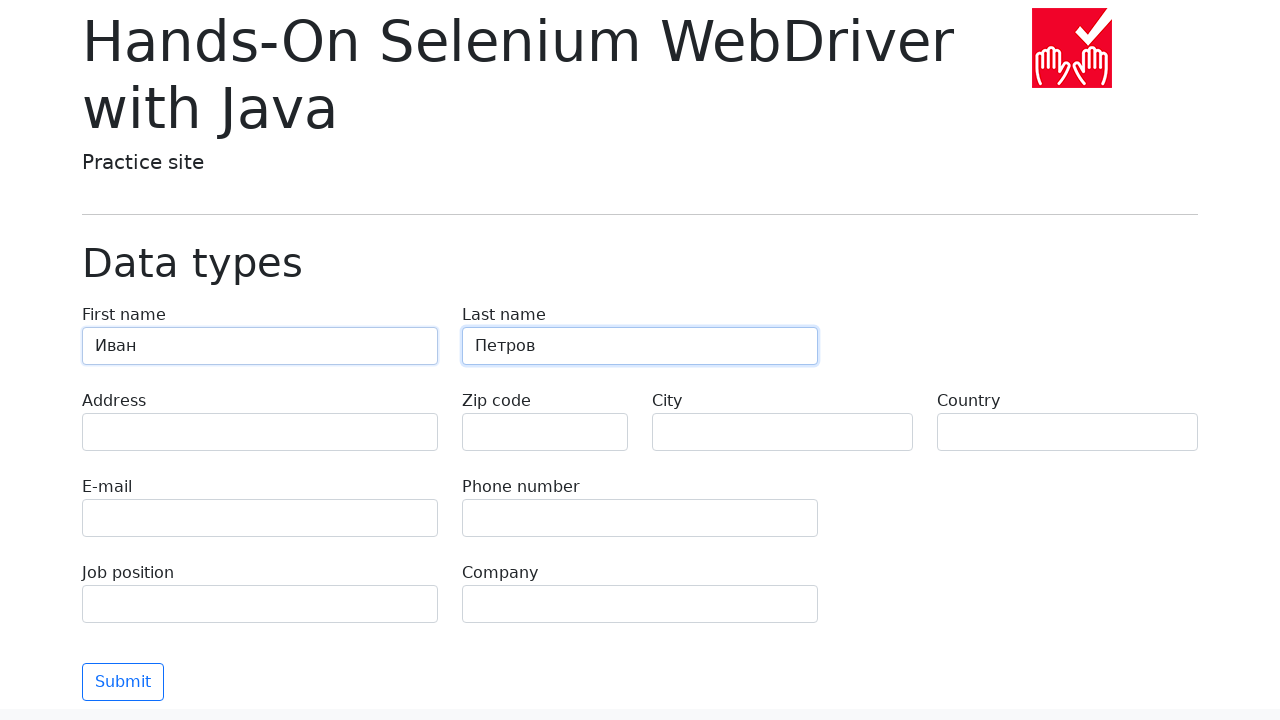

Filled address field with 'Ленина, 55-3' on input[name="address"]
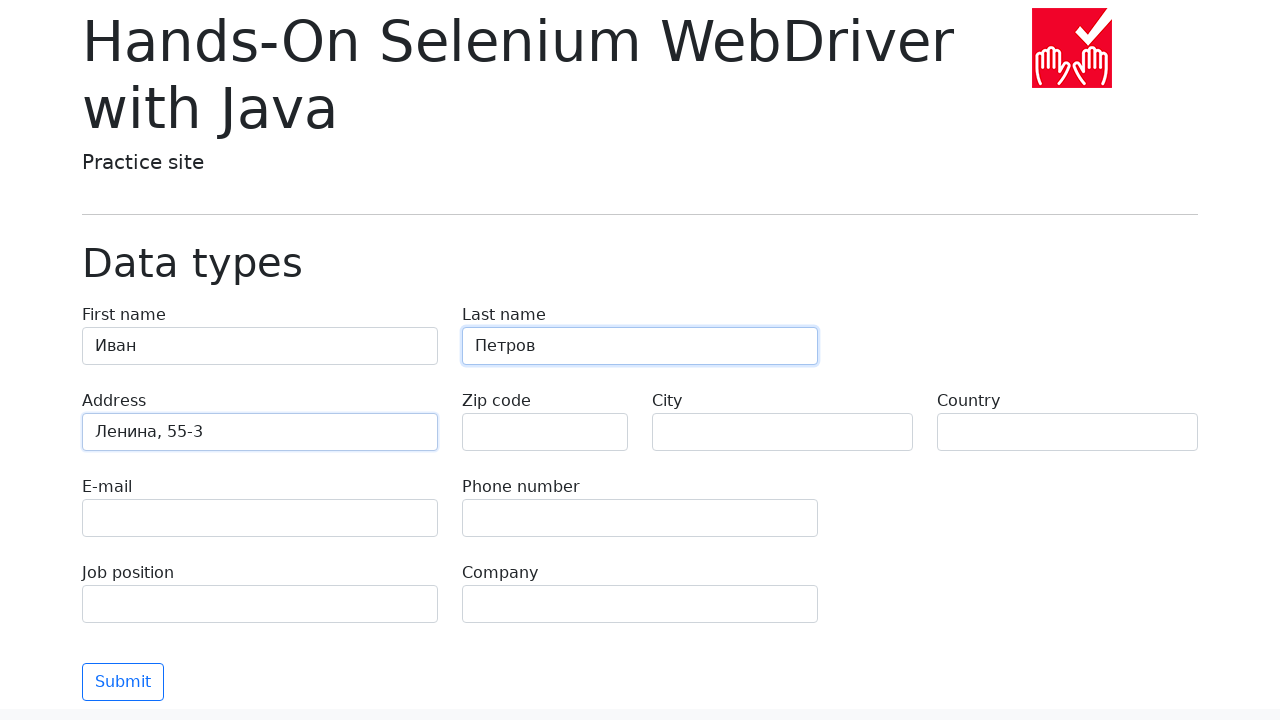

Left zip code field empty intentionally on input[name="zip-code"]
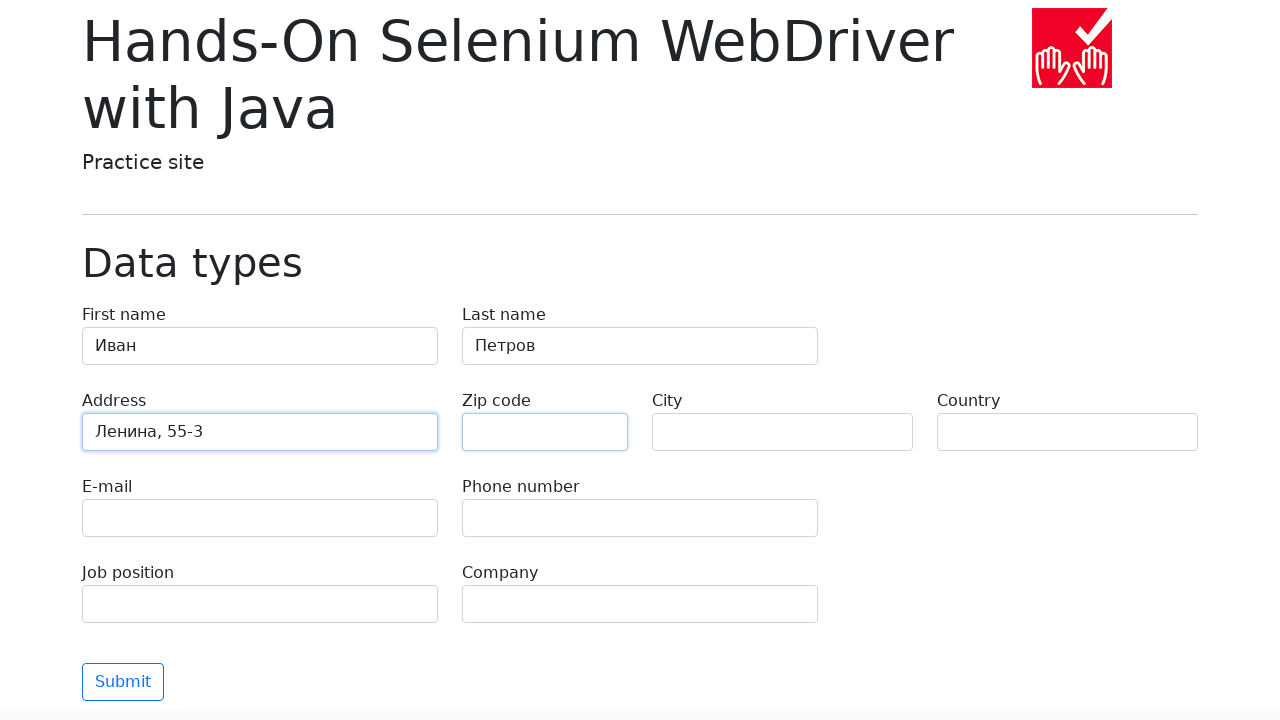

Filled city field with 'Москва' on input[name="city"]
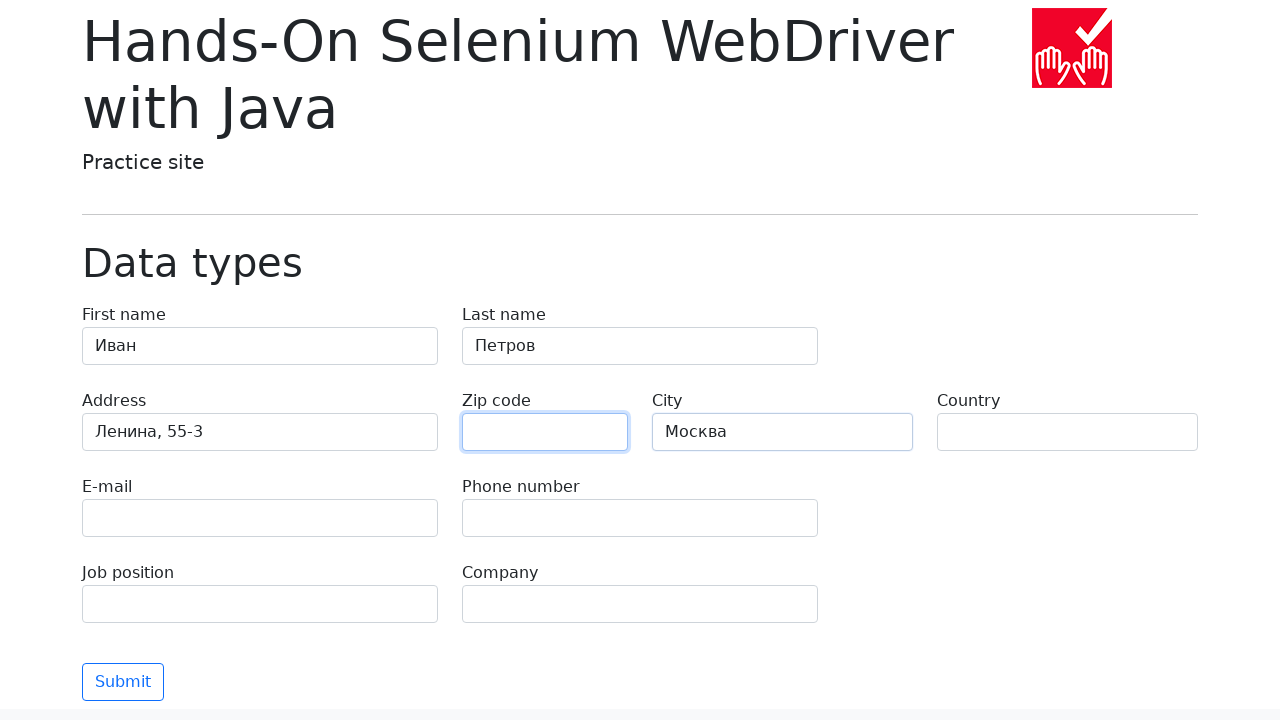

Filled country field with 'Россия' on input[name="country"]
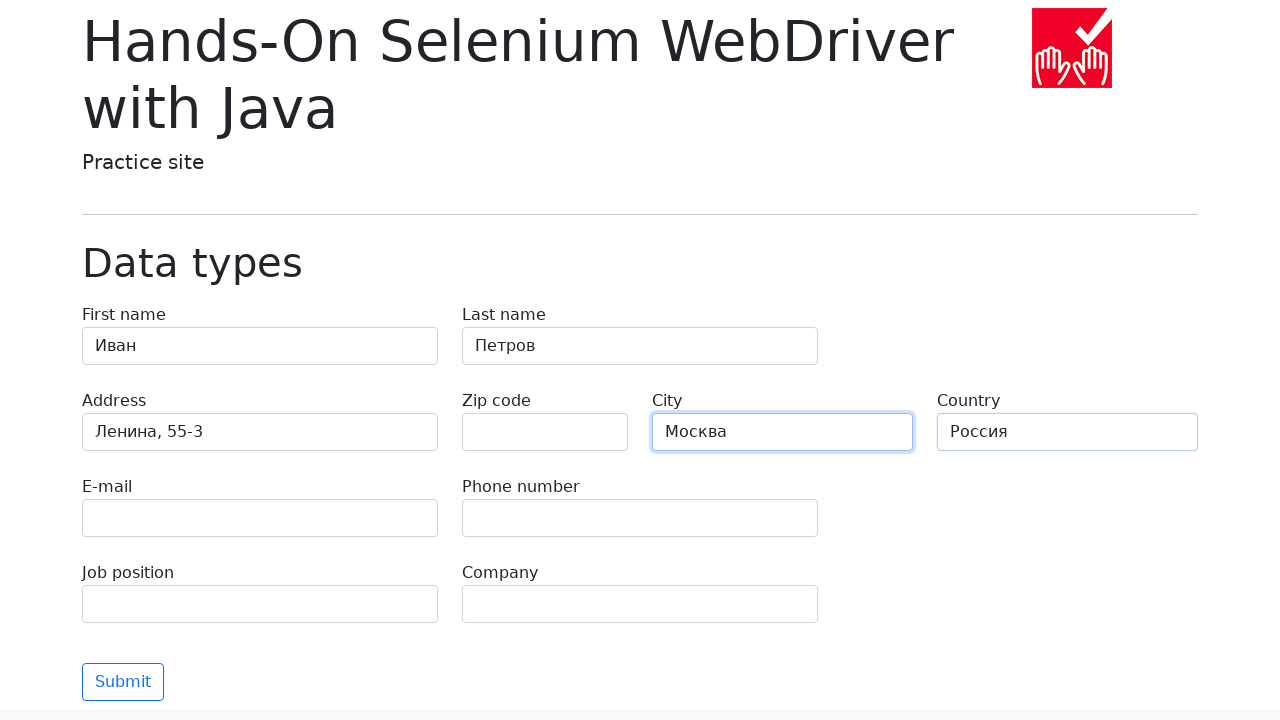

Filled email field with '123@test.ru' on input[name="e-mail"]
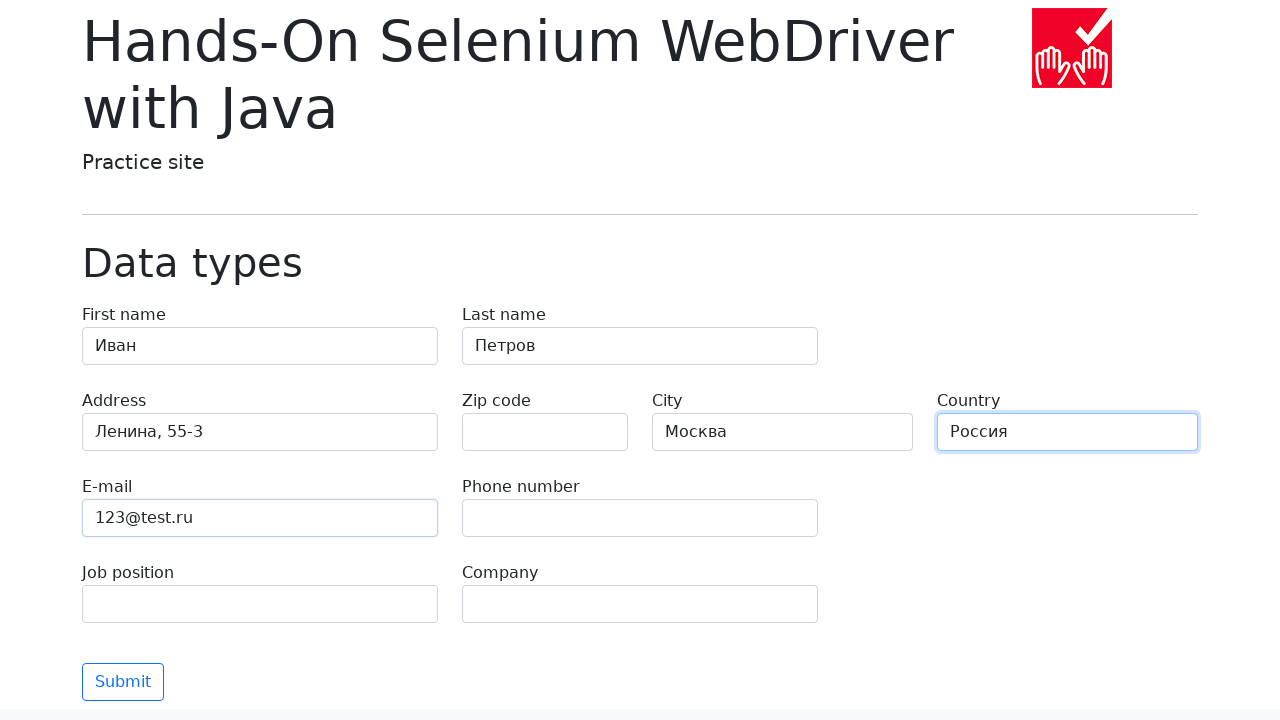

Filled phone field with '+79123456789' on input[name="phone"]
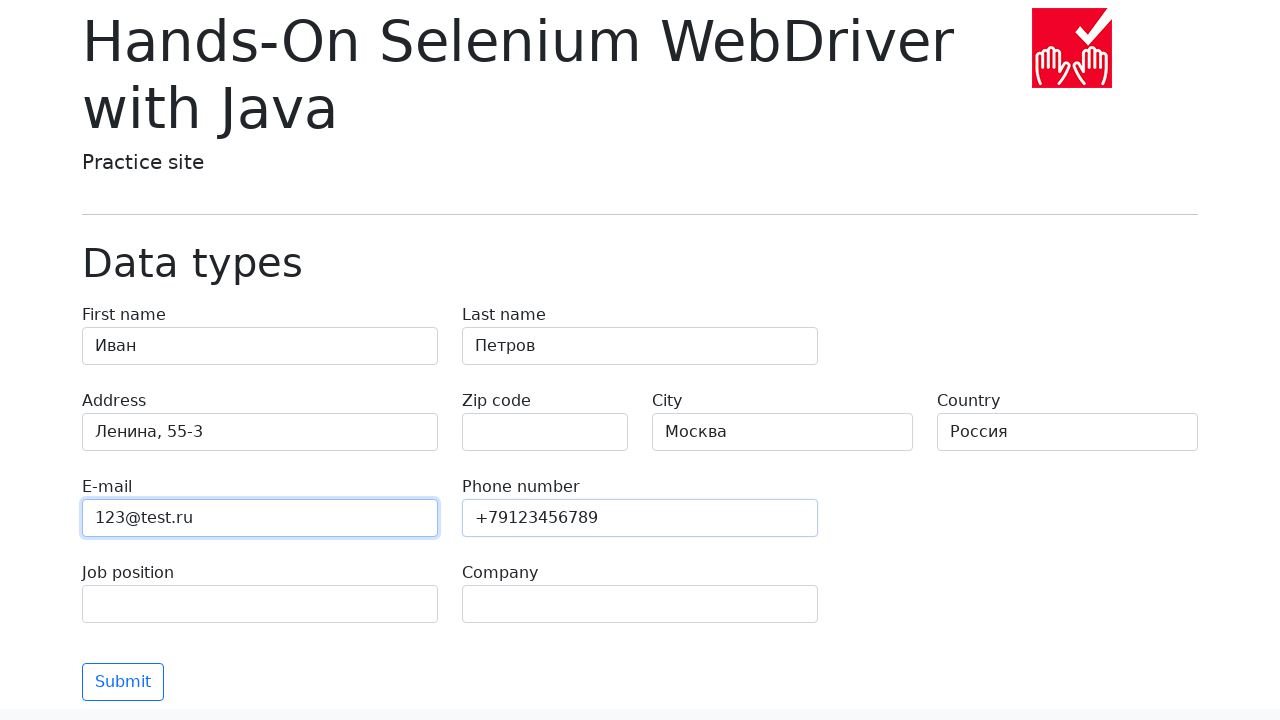

Filled job position field with 'QA' on input[name="job-position"]
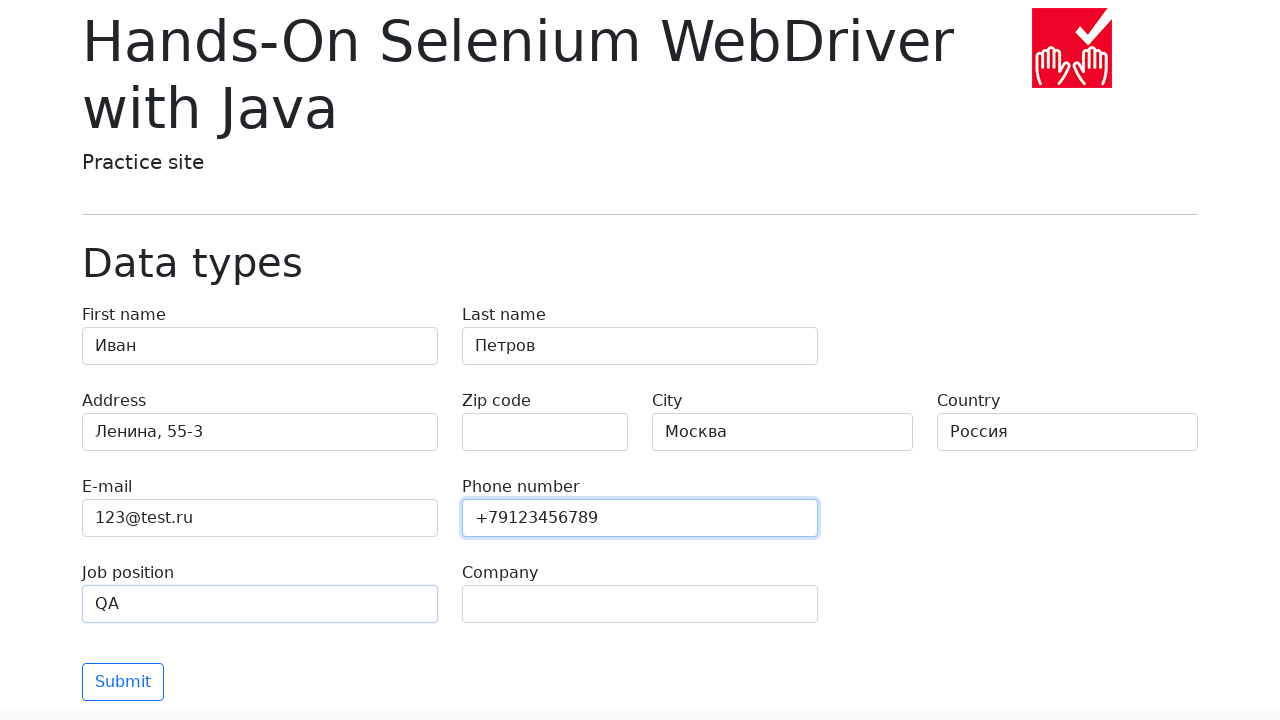

Filled company field with 'SkyPro' on input[name="company"]
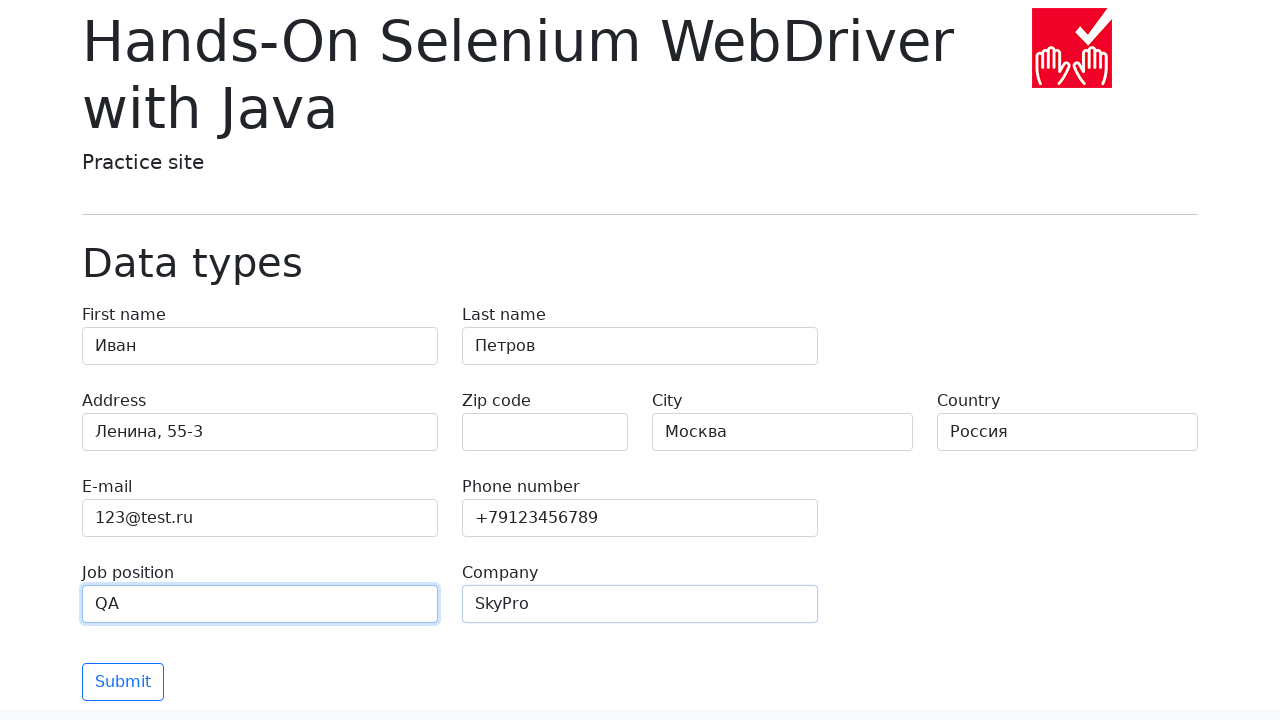

Clicked submit button to submit form at (123, 682) on button[type="submit"]
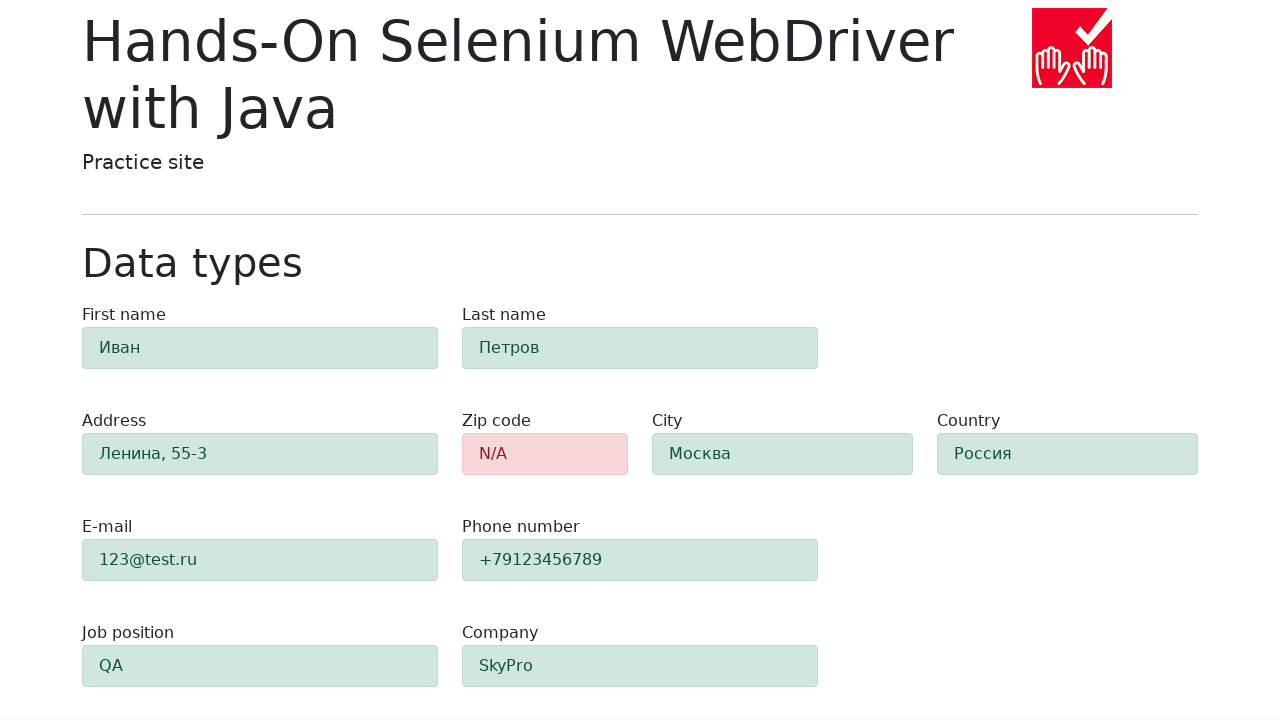

Waited for form validation to complete
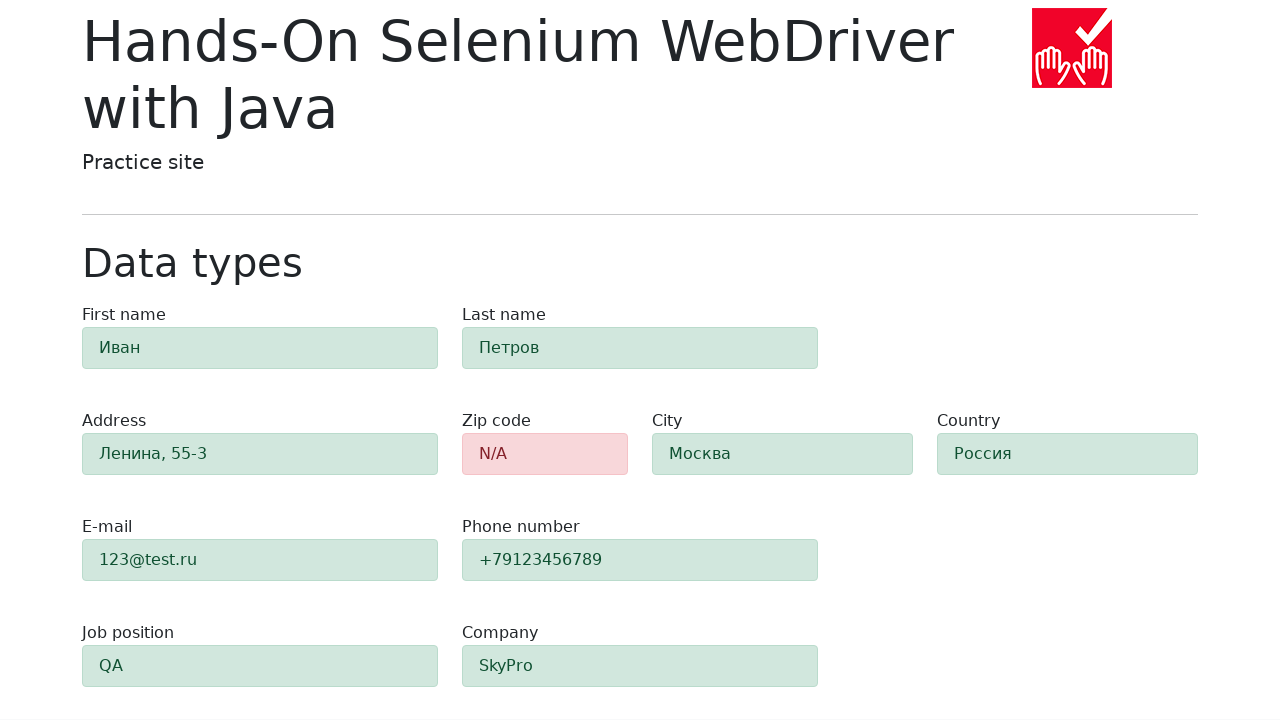

Verified zip code field is visible
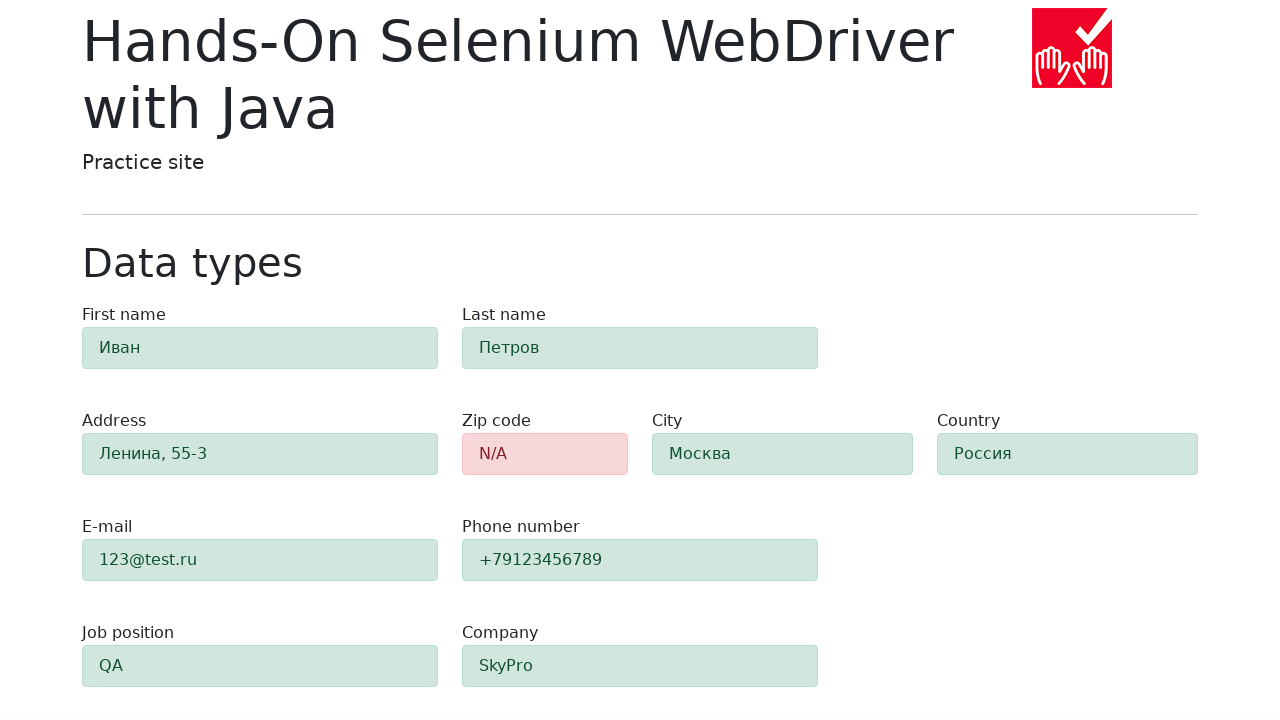

Verified field #first-name is visible
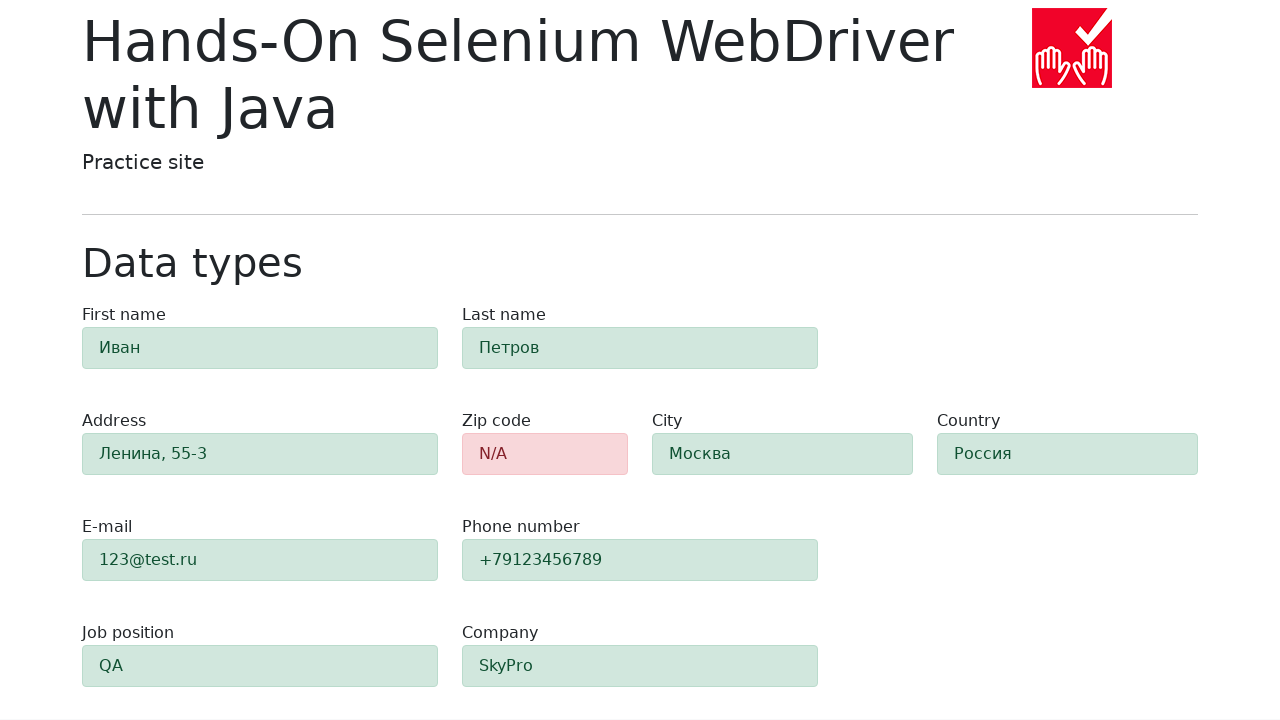

Verified field #last-name is visible
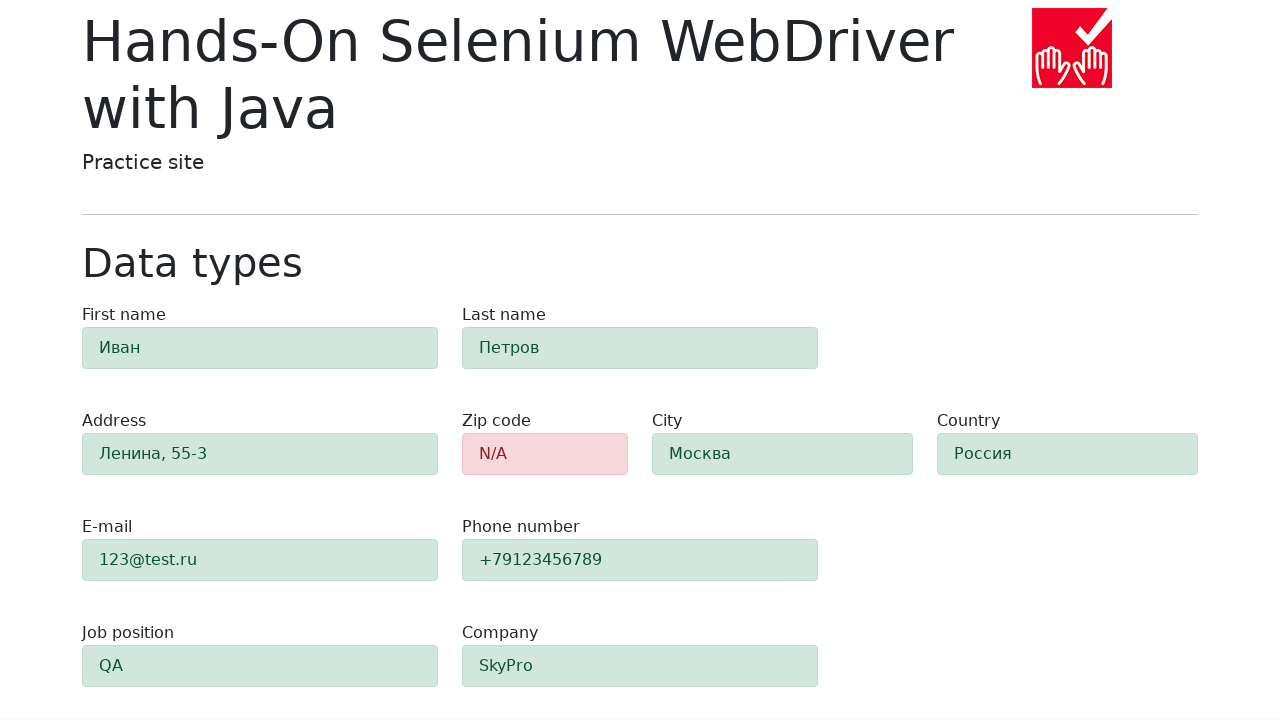

Verified field #address is visible
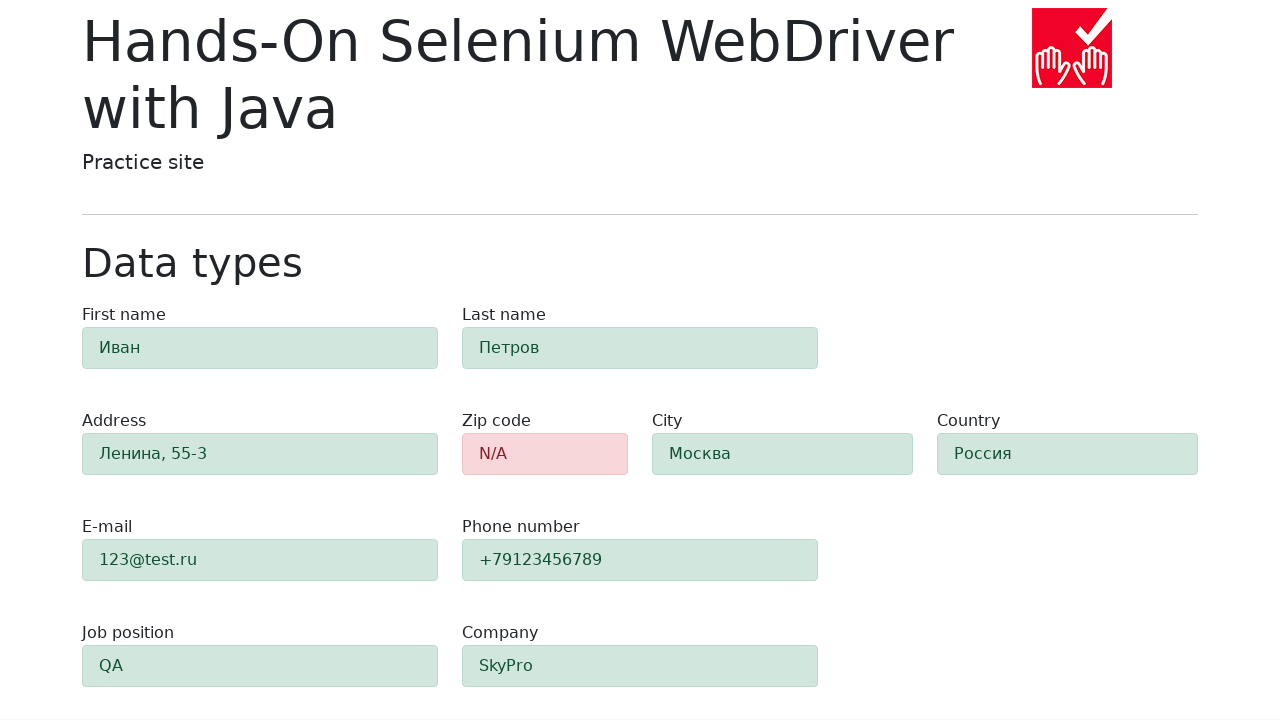

Verified field #city is visible
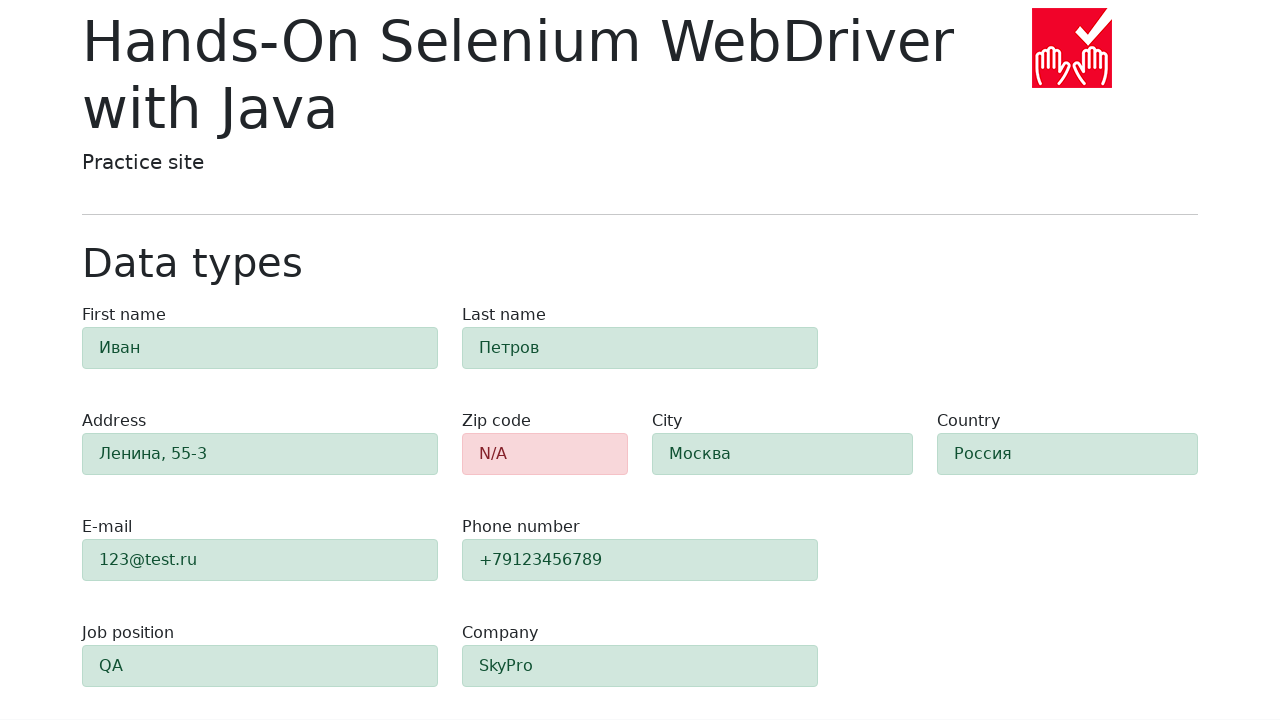

Verified field #country is visible
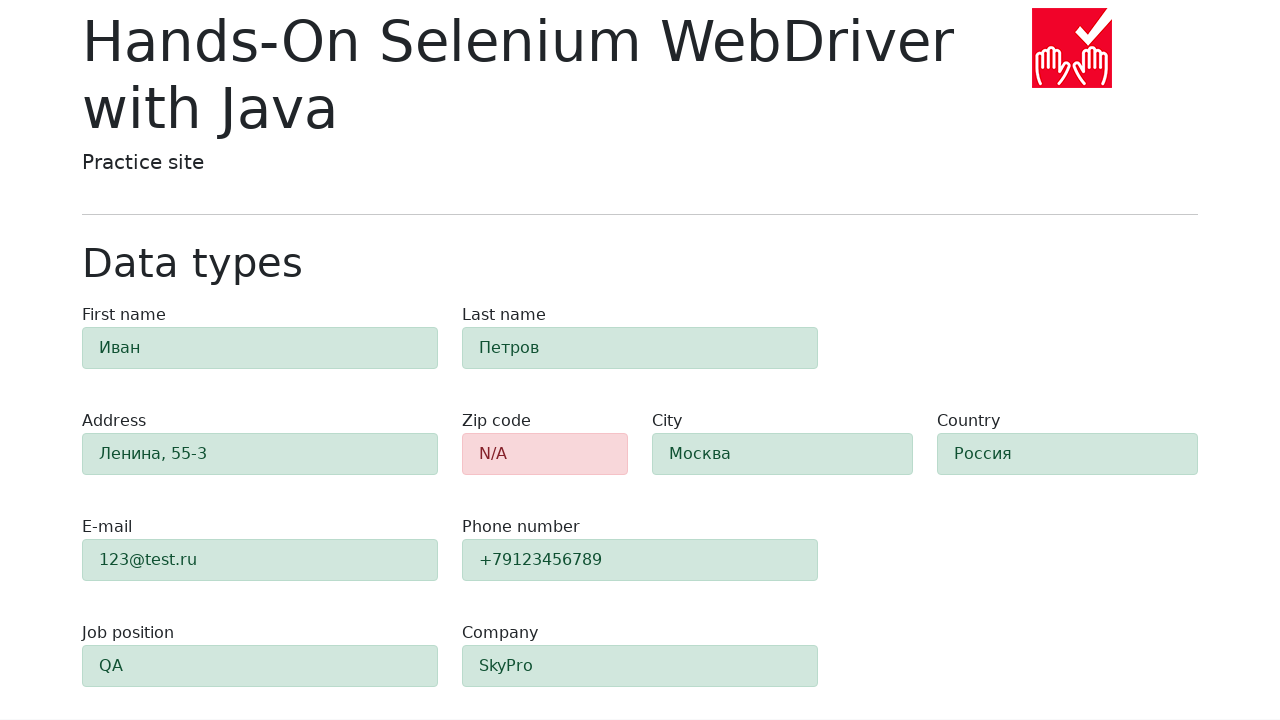

Verified field #e-mail is visible
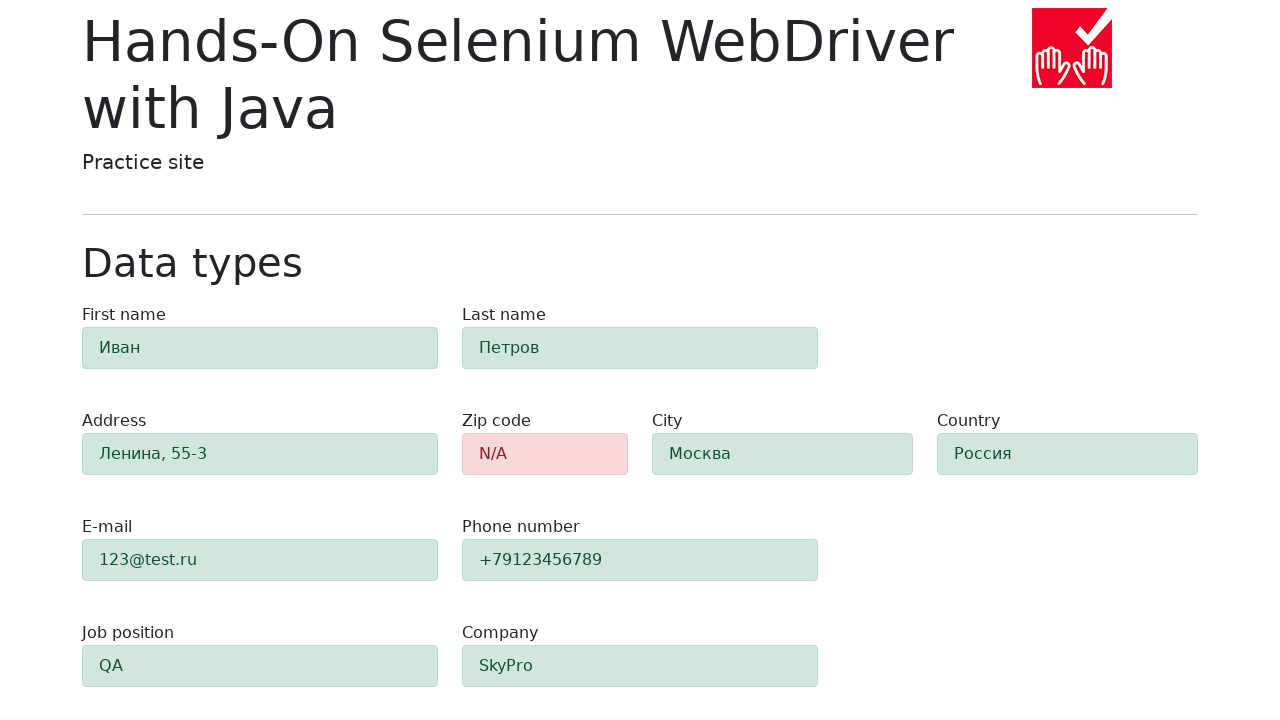

Verified field #phone is visible
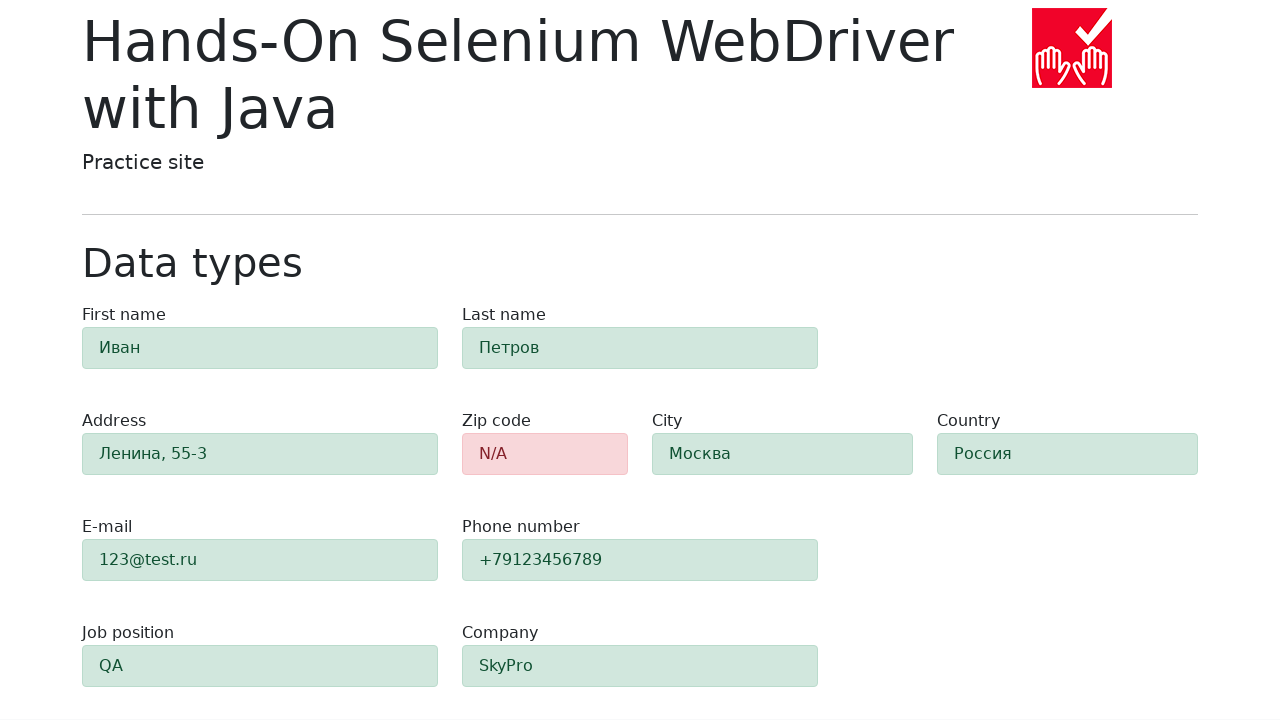

Verified field #job-position is visible
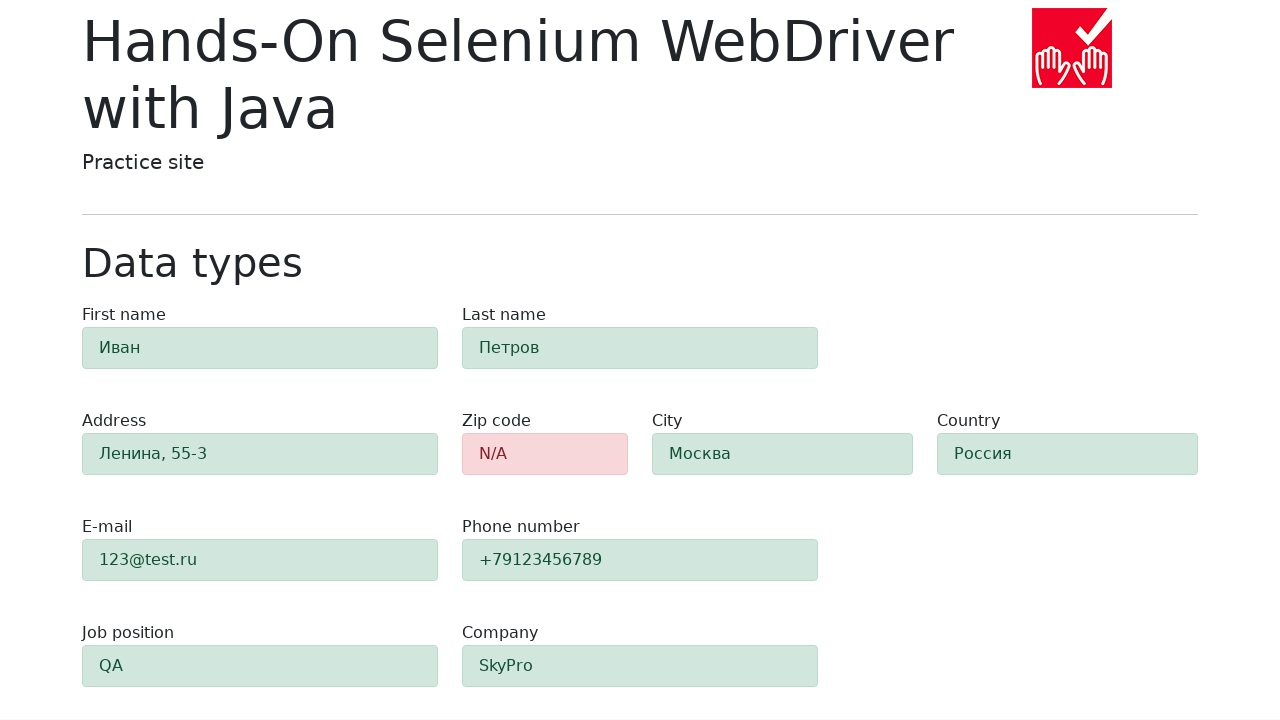

Verified field #company is visible
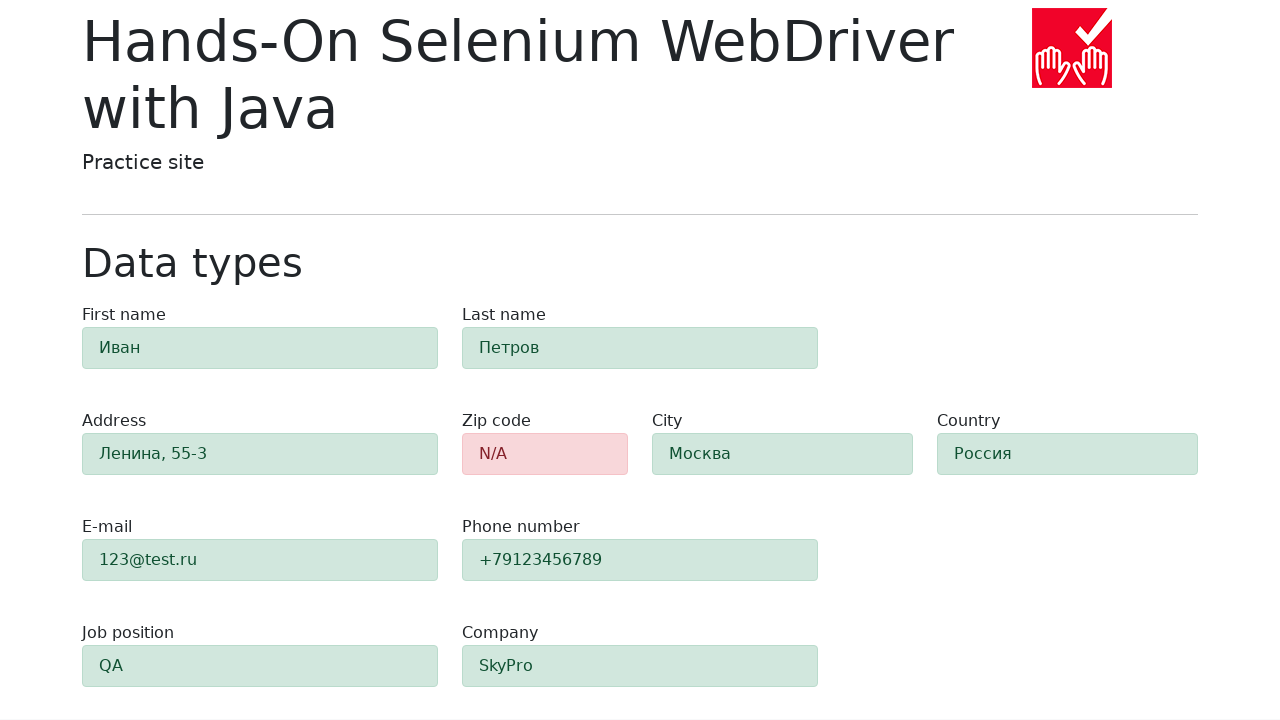

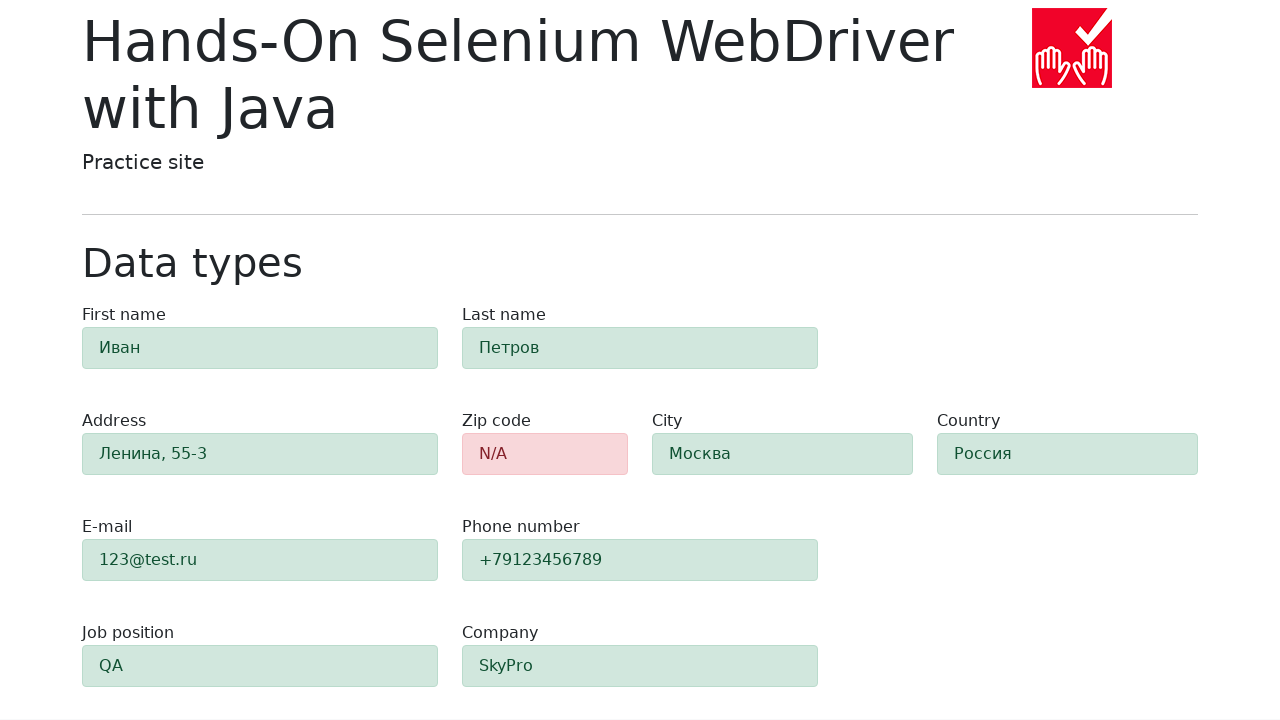